Tests dropdown selection functionality by selecting options using different methods (by index, visible text, and value)

Starting URL: https://rahulshettyacademy.com/dropdownsPractise

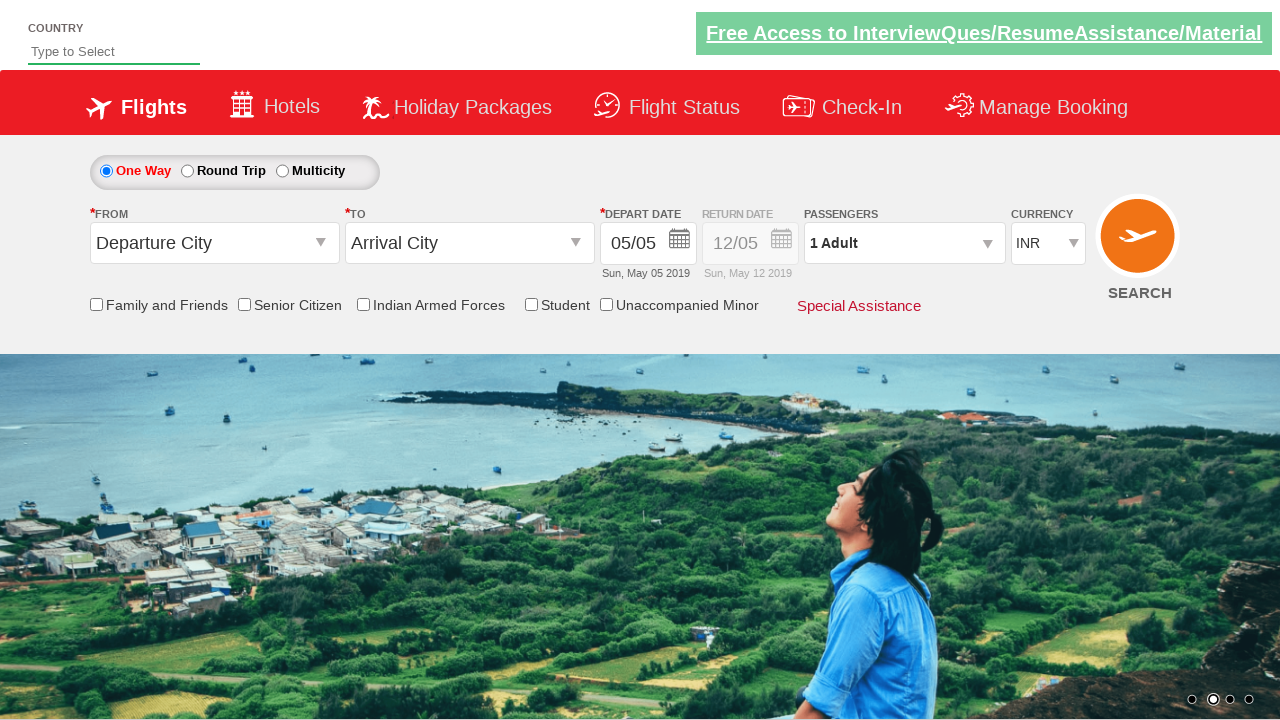

Selected dropdown option by index 2 on #ctl00_mainContent_DropDownListCurrency
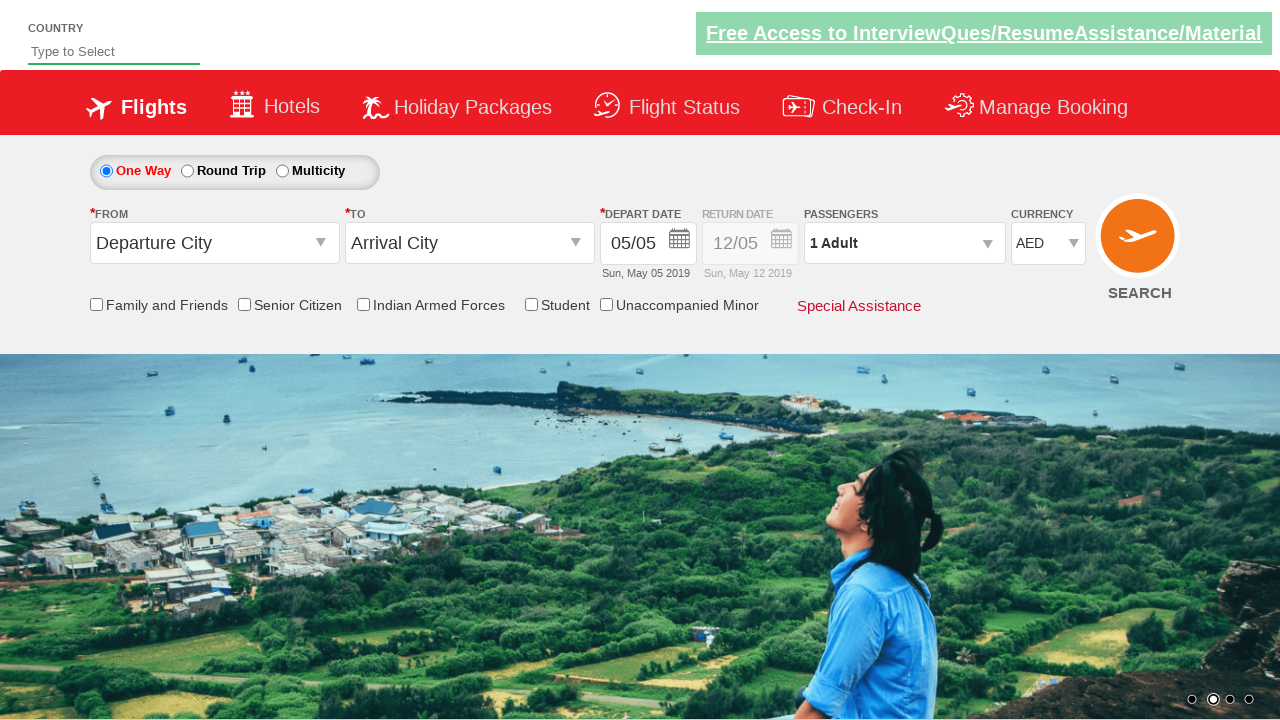

Retrieved selected option value after index selection
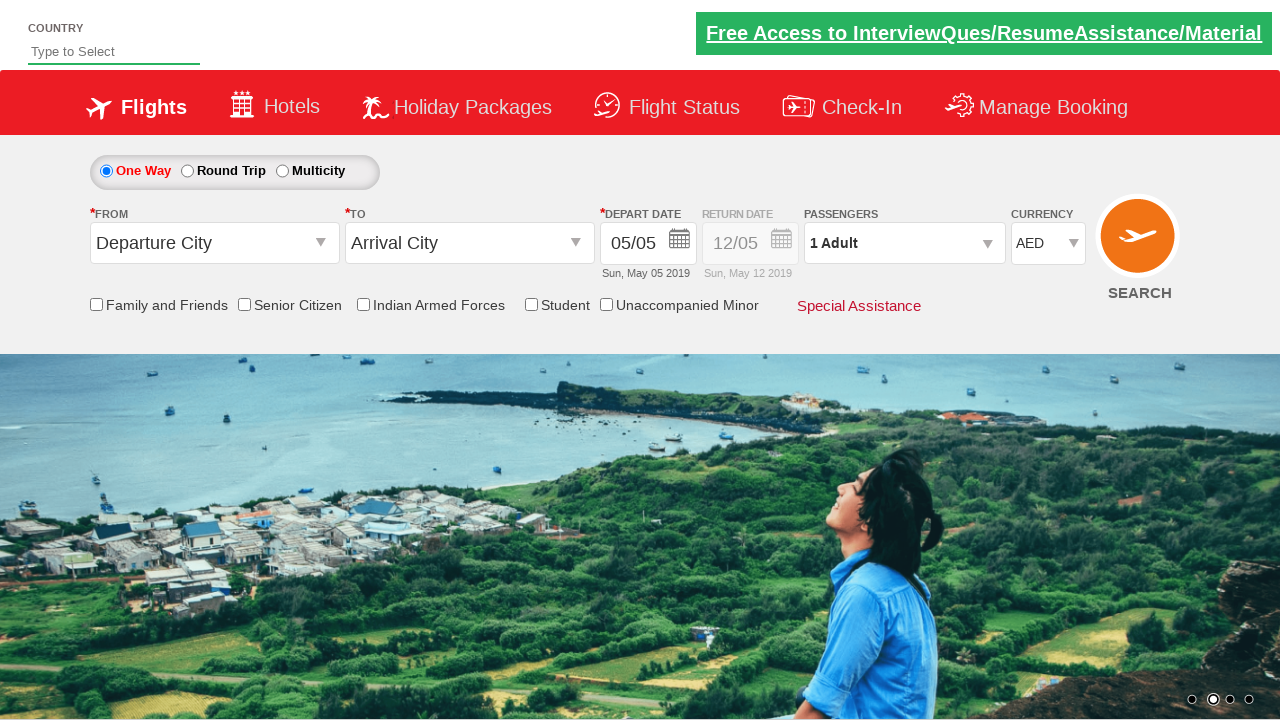

Selected dropdown option by visible text 'USD' on #ctl00_mainContent_DropDownListCurrency
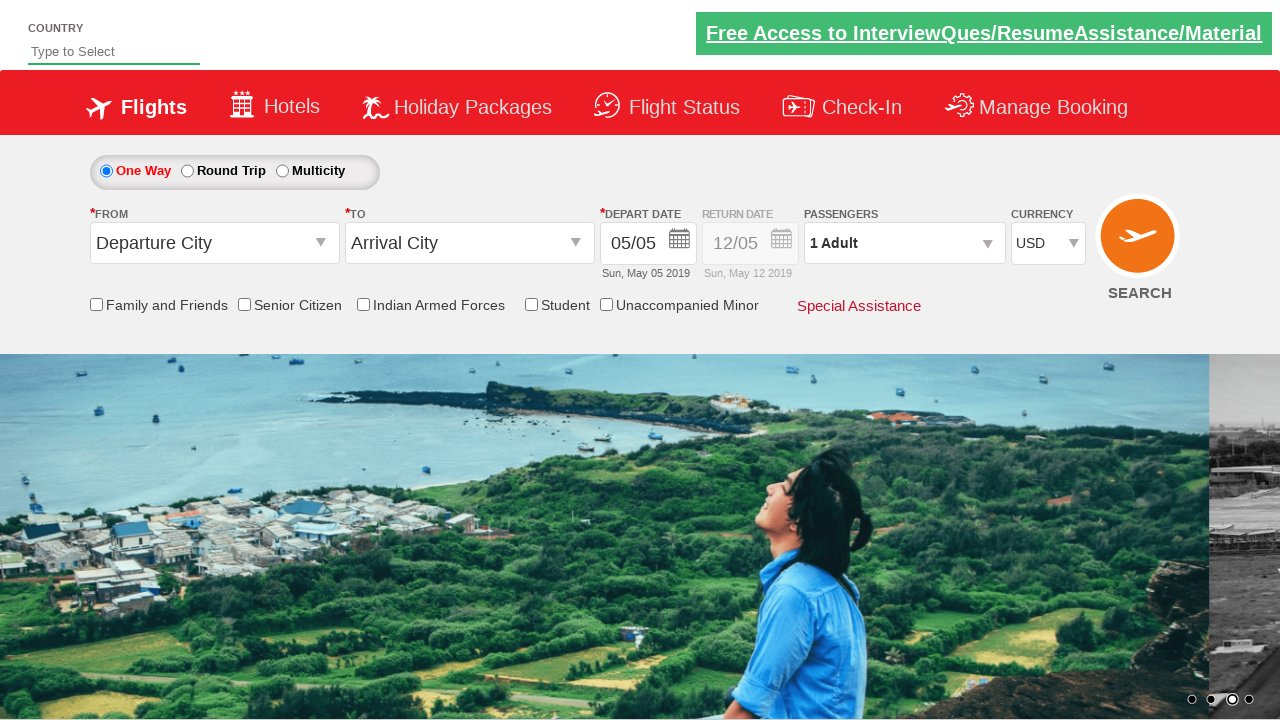

Retrieved selected option value after label selection
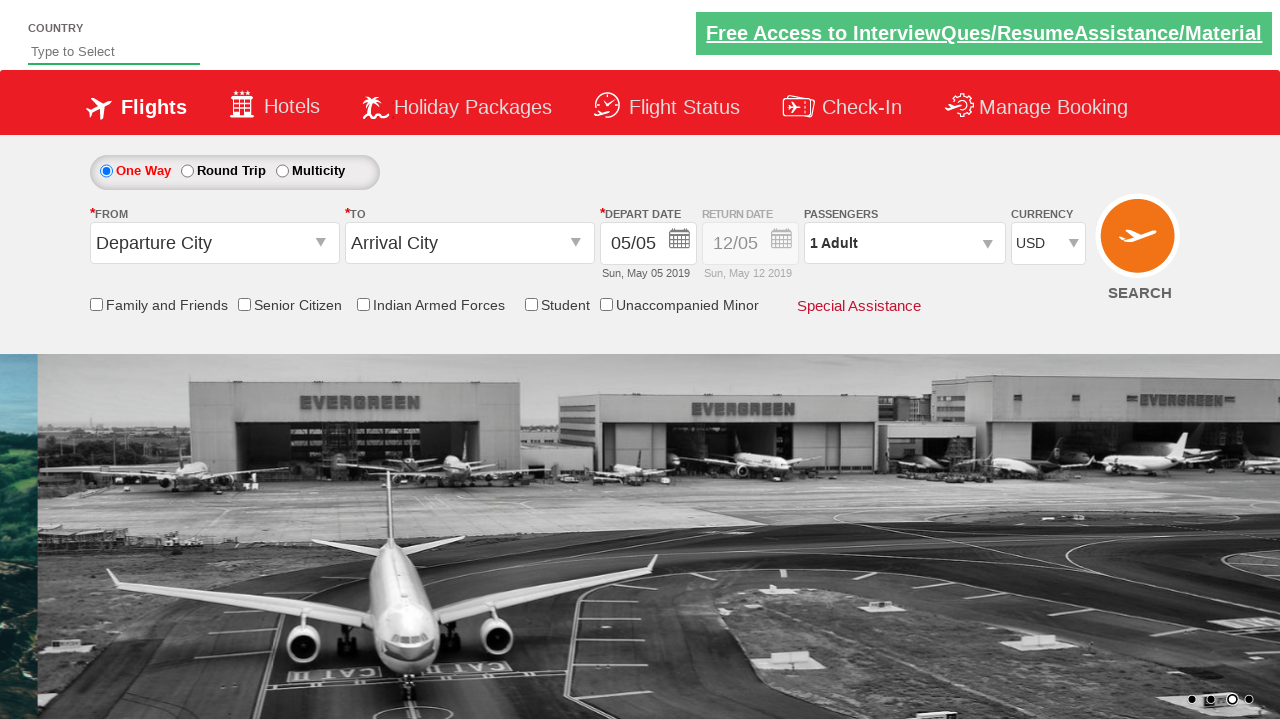

Selected dropdown option by value 'INR' on #ctl00_mainContent_DropDownListCurrency
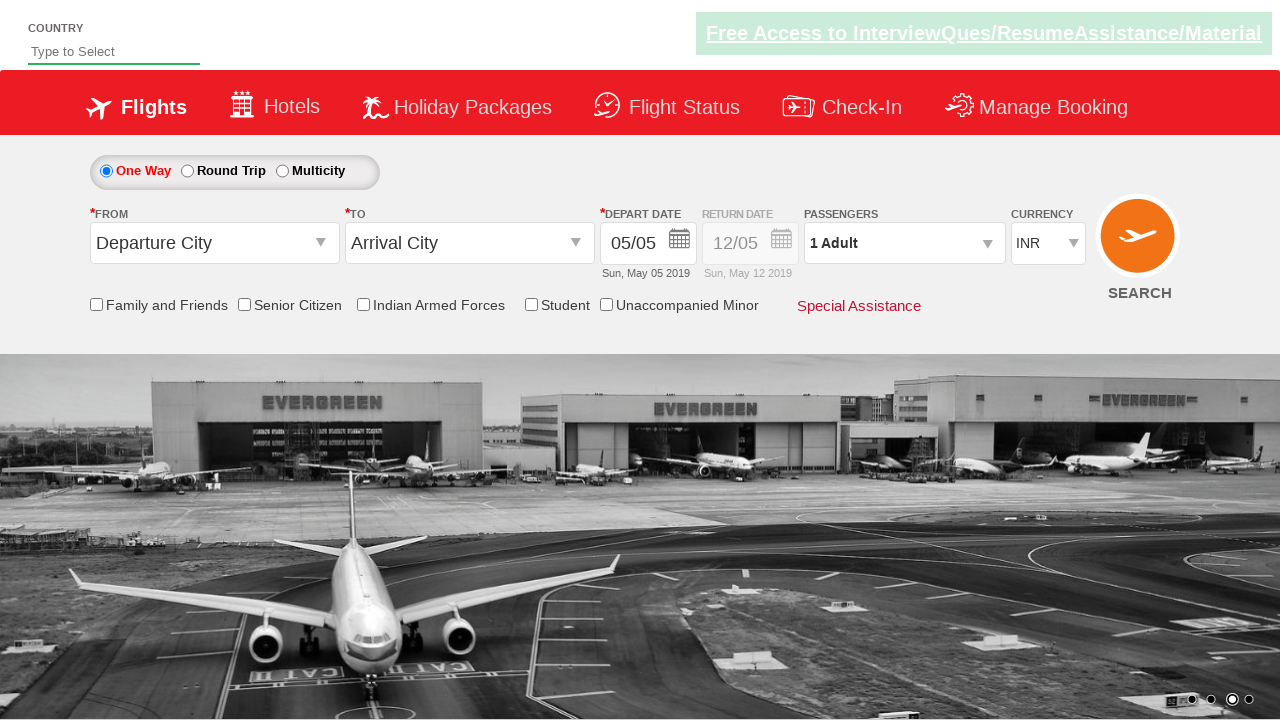

Retrieved selected option value after value selection
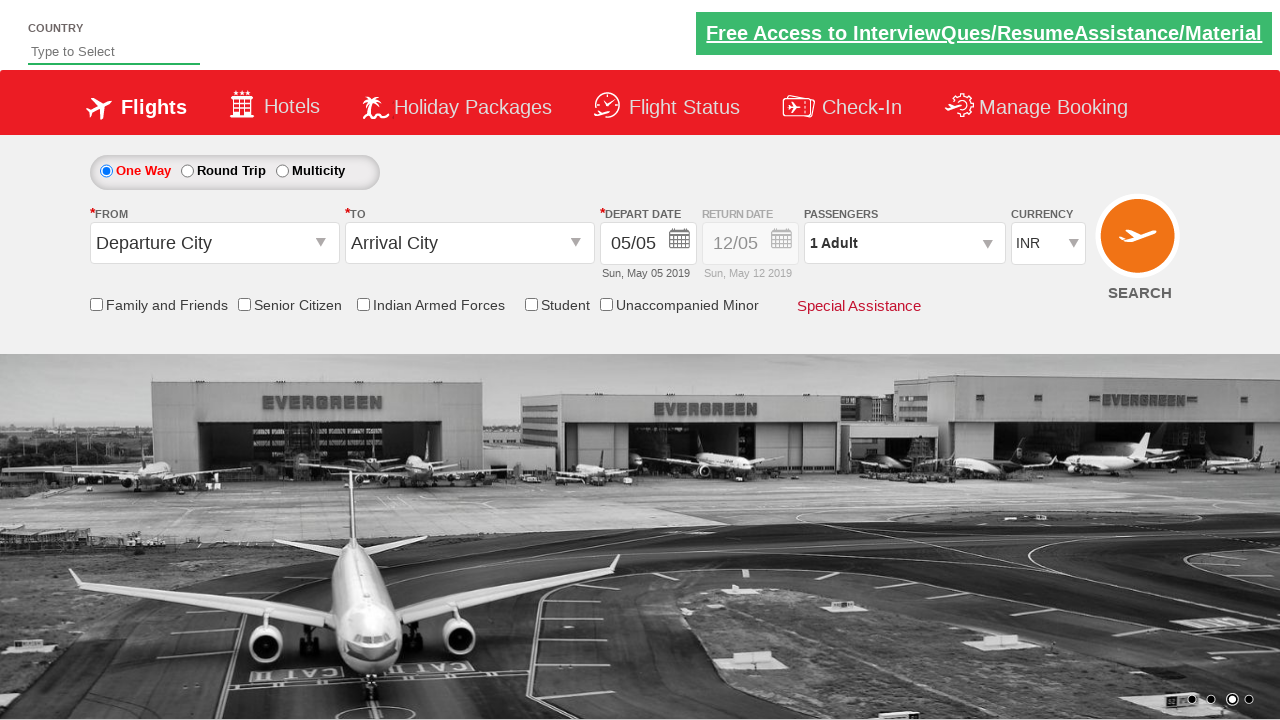

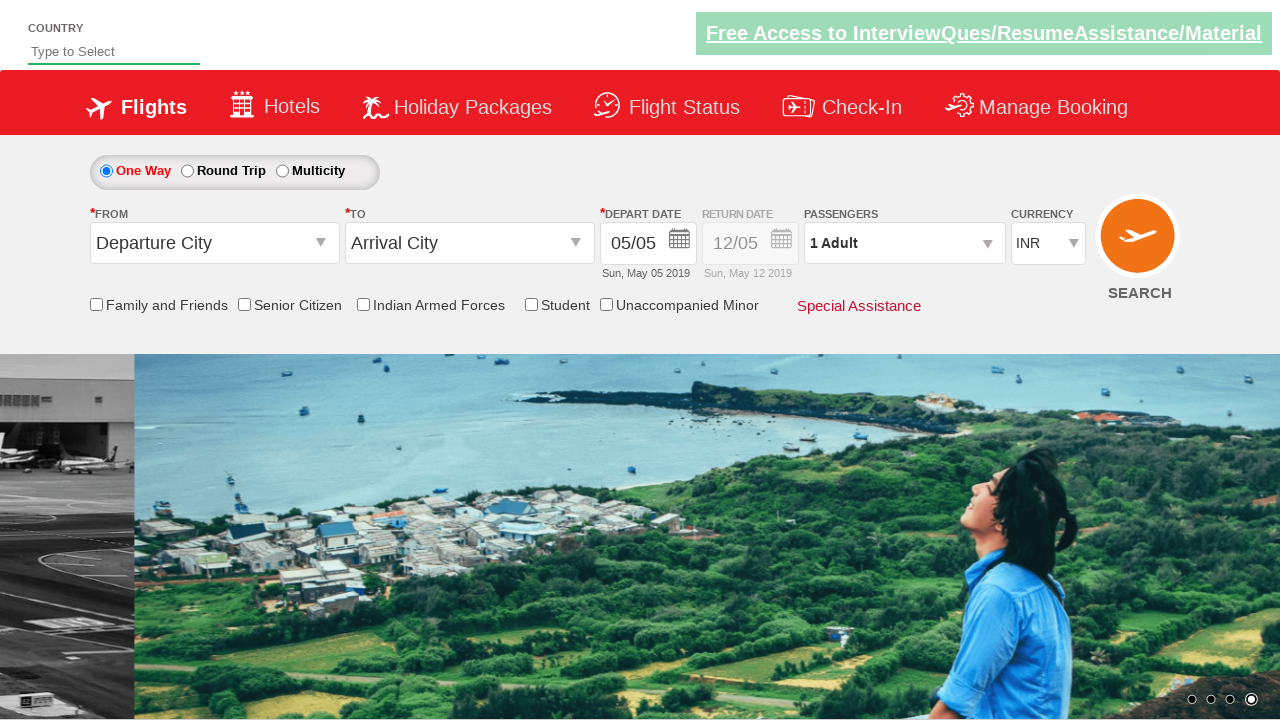